Tests window switching functionality by opening a new tab and switching between parent and child windows

Starting URL: http://demo.automationtesting.in/Windows.html

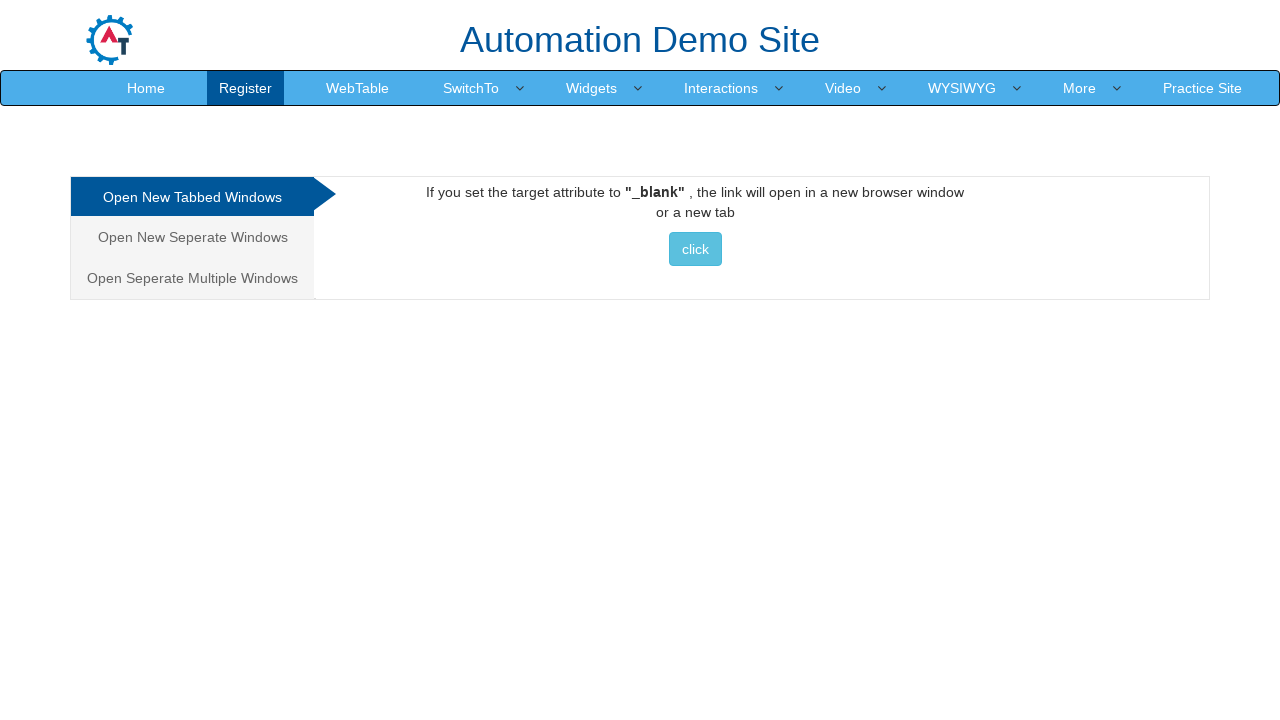

Clicked 'Open New Tabbed Windows' link at (192, 197) on xpath=//a[contains(text(),'Open New Tabbed Windows')]
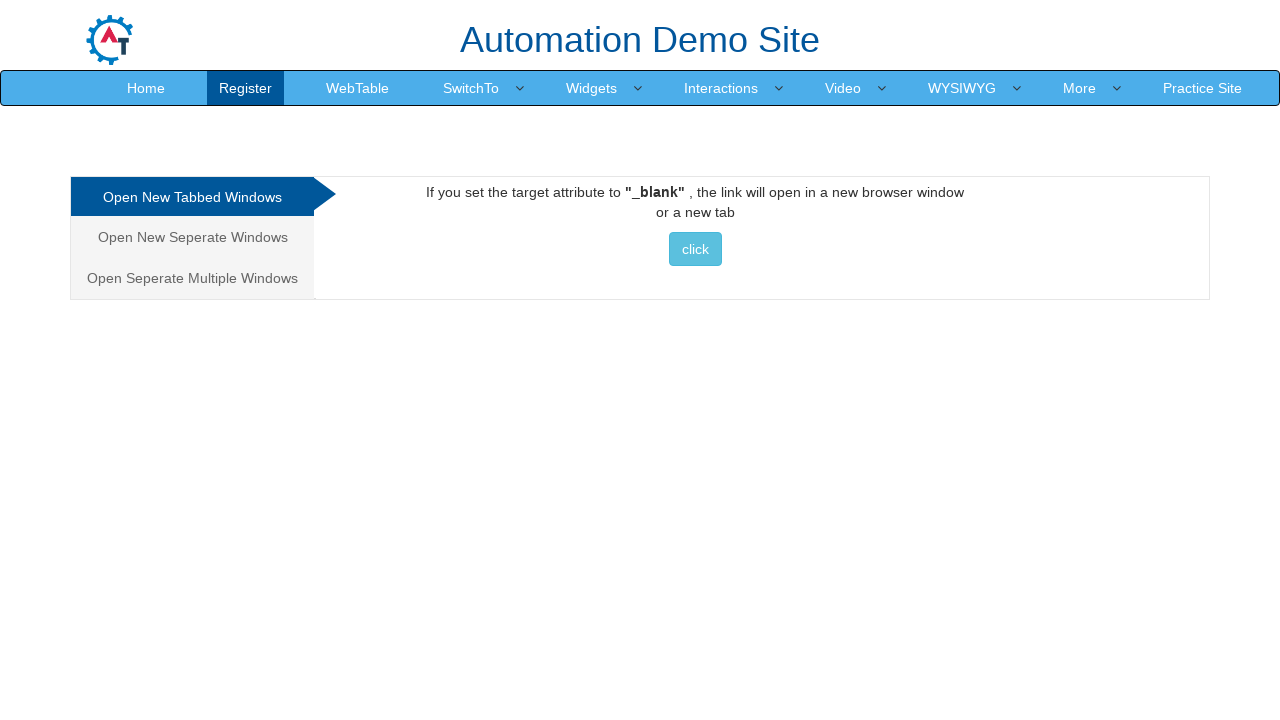

Clicked button to open new tabbed window at (695, 249) on xpath=//div[@id='Tabbed']//button[@class='btn btn-info'][contains(text(),'click'
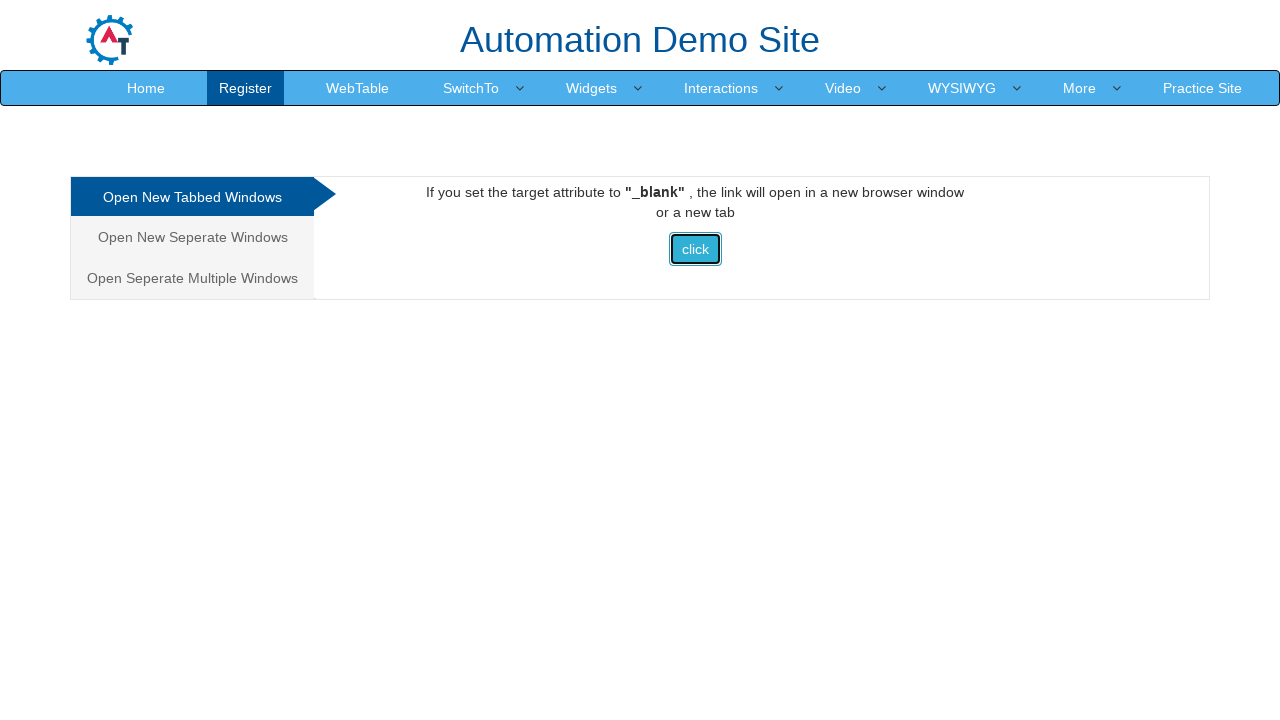

New tab window opened and captured
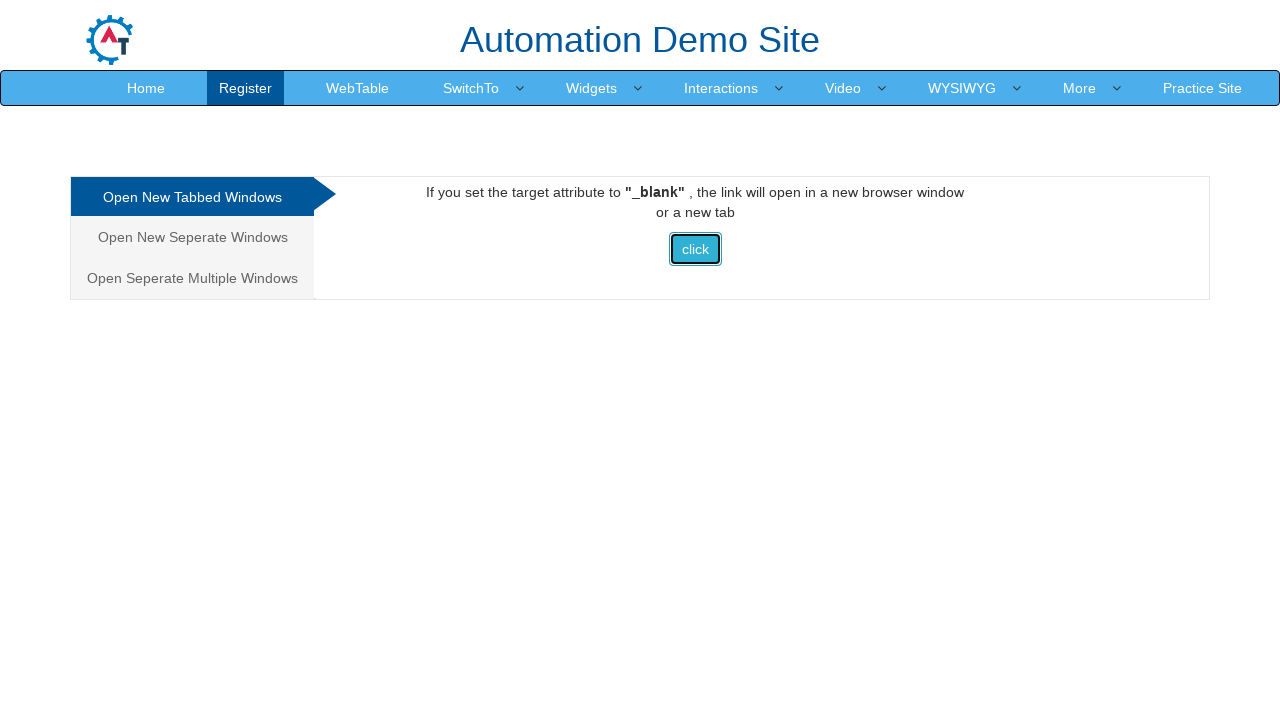

Retrieved original page title: <bound method Page.title of <Page url='https://demo.automationtesting.in/Windows.html'>>
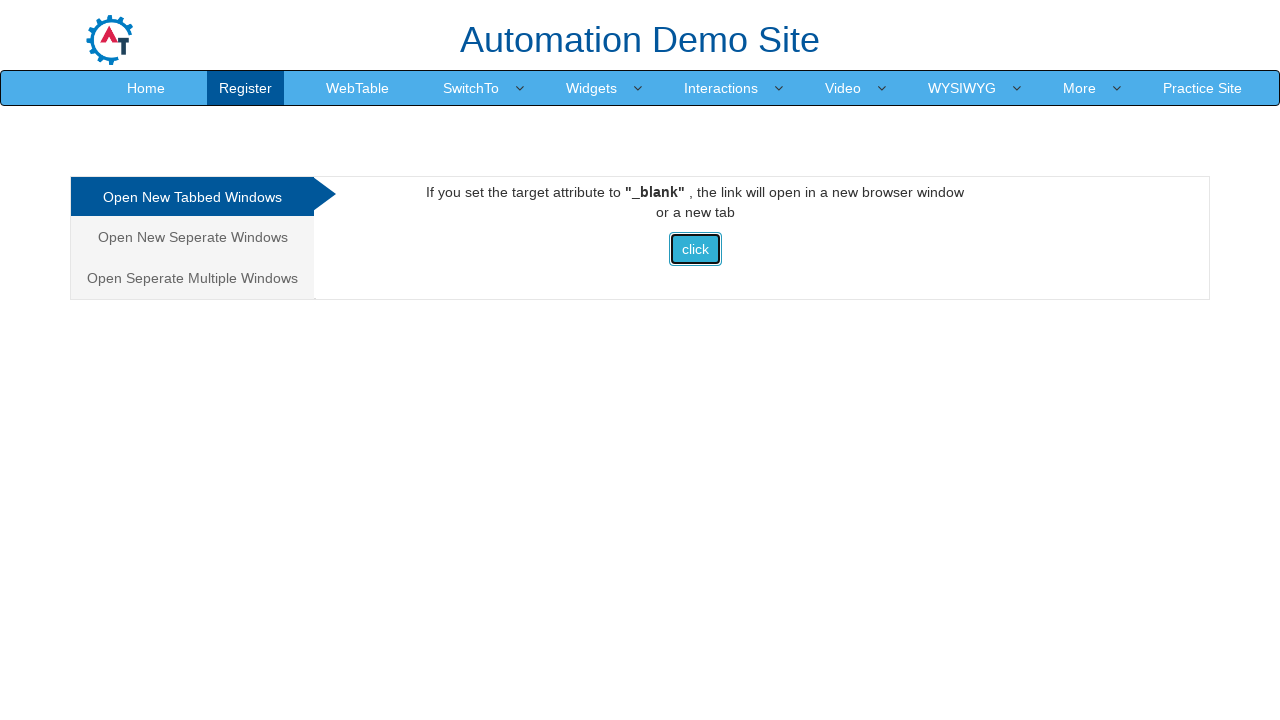

Printed original page title: <bound method Page.title of <Page url='https://demo.automationtesting.in/Windows.html'>>
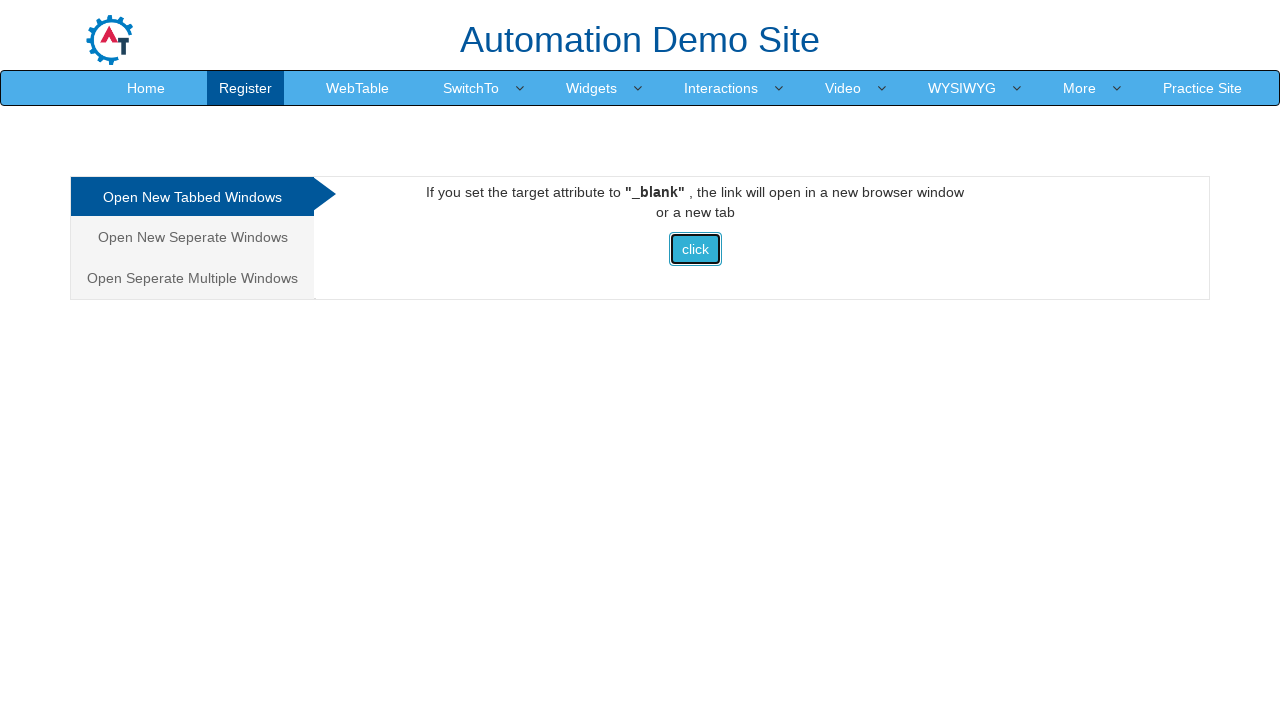

New page loaded and ready
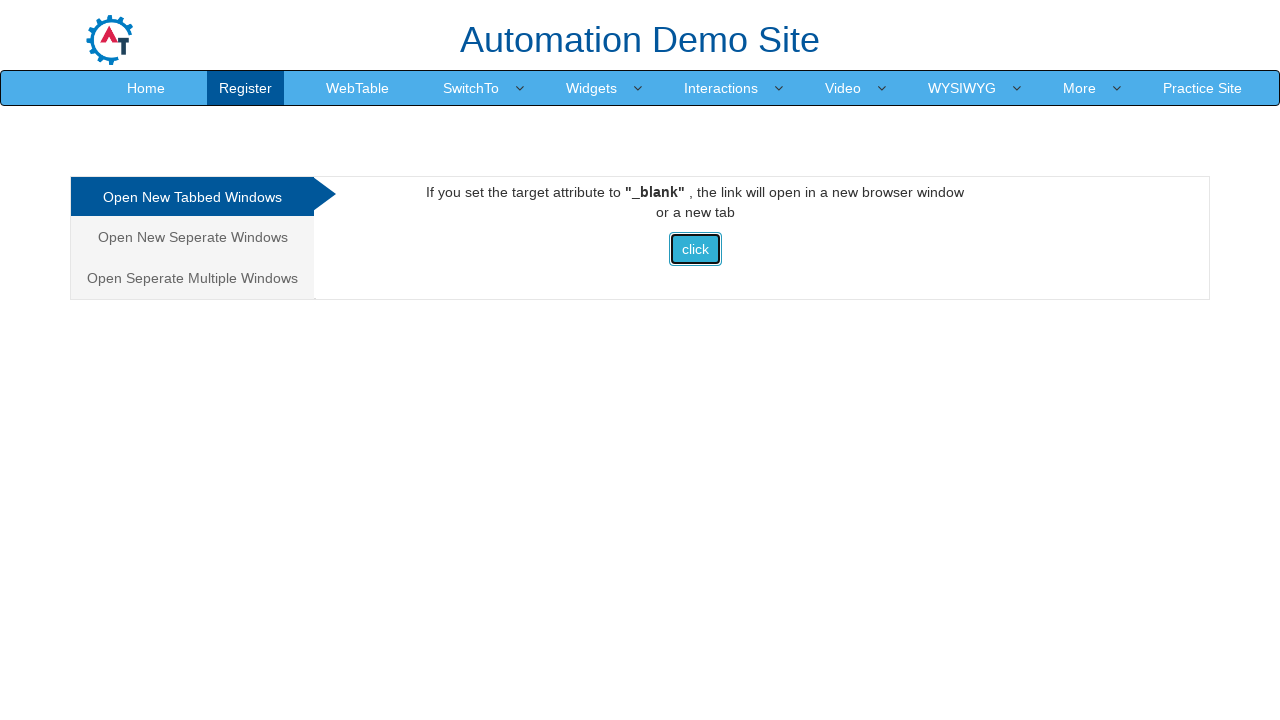

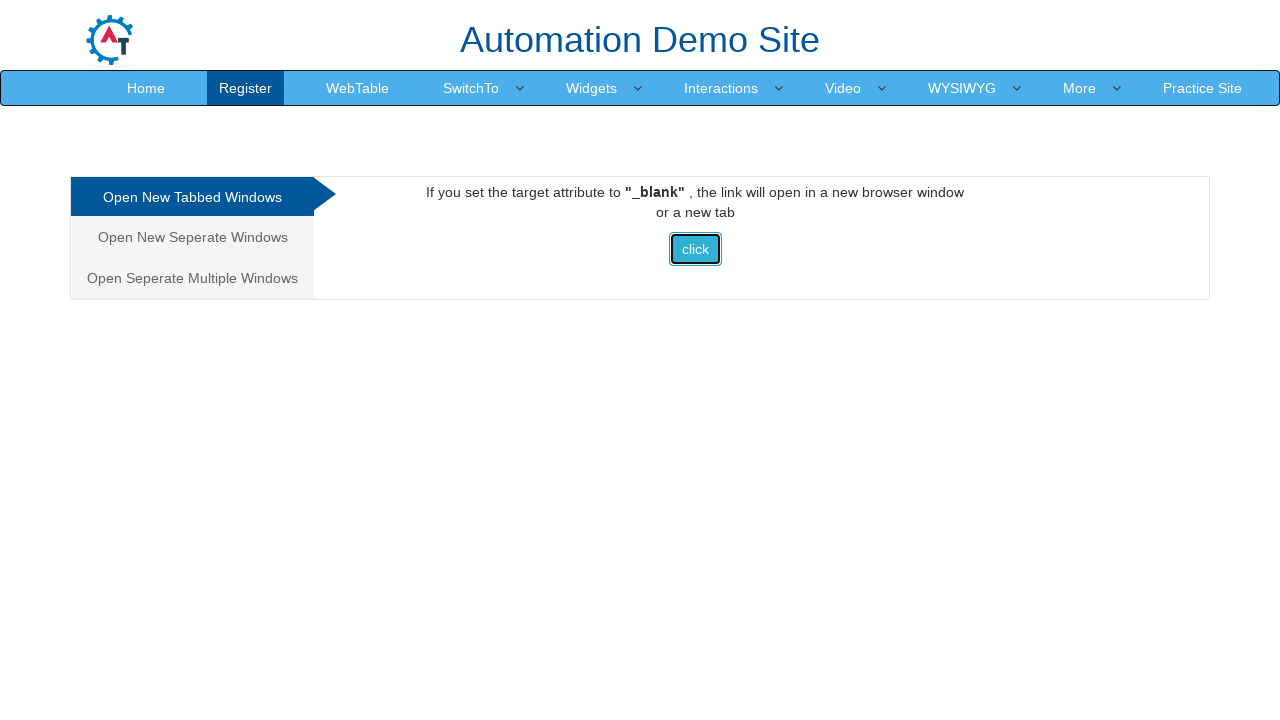